Tests the text-box form by entering an email address, submitting the form, and verifying the email appears in the output

Starting URL: https://demoqa.com/text-box

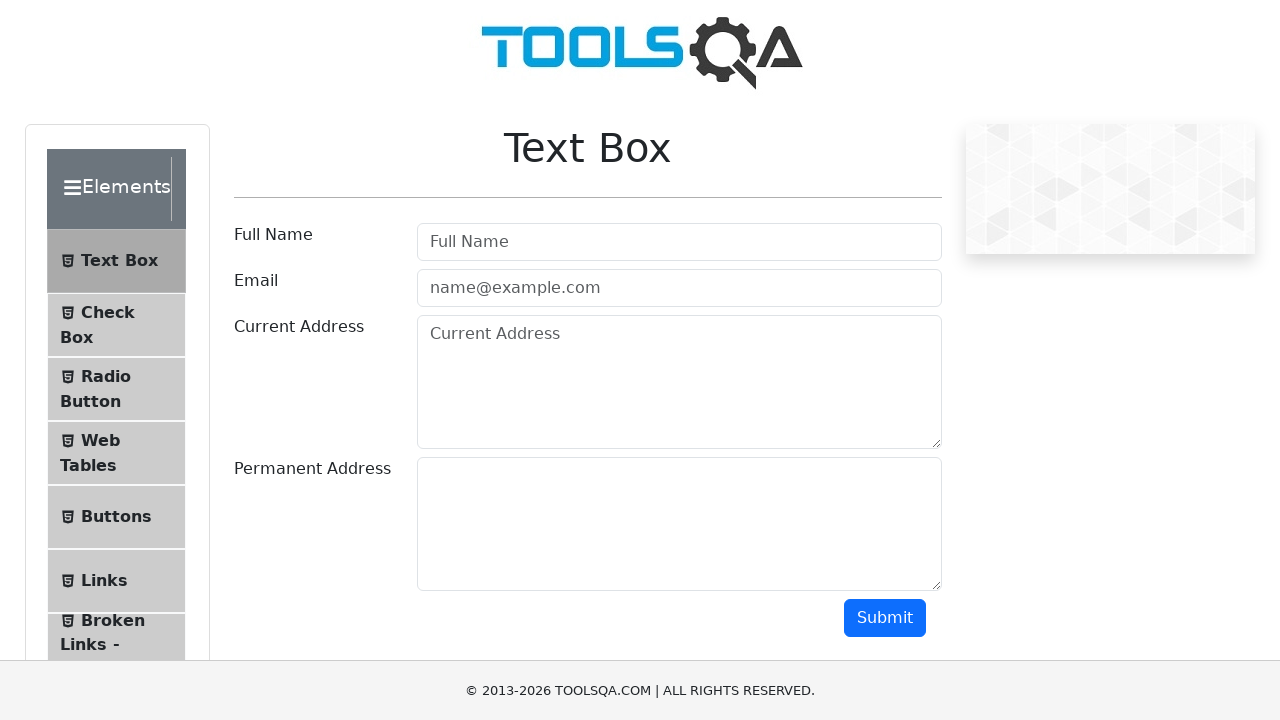

Filled email field with 'harry.potter@mail.com' on input#userEmail
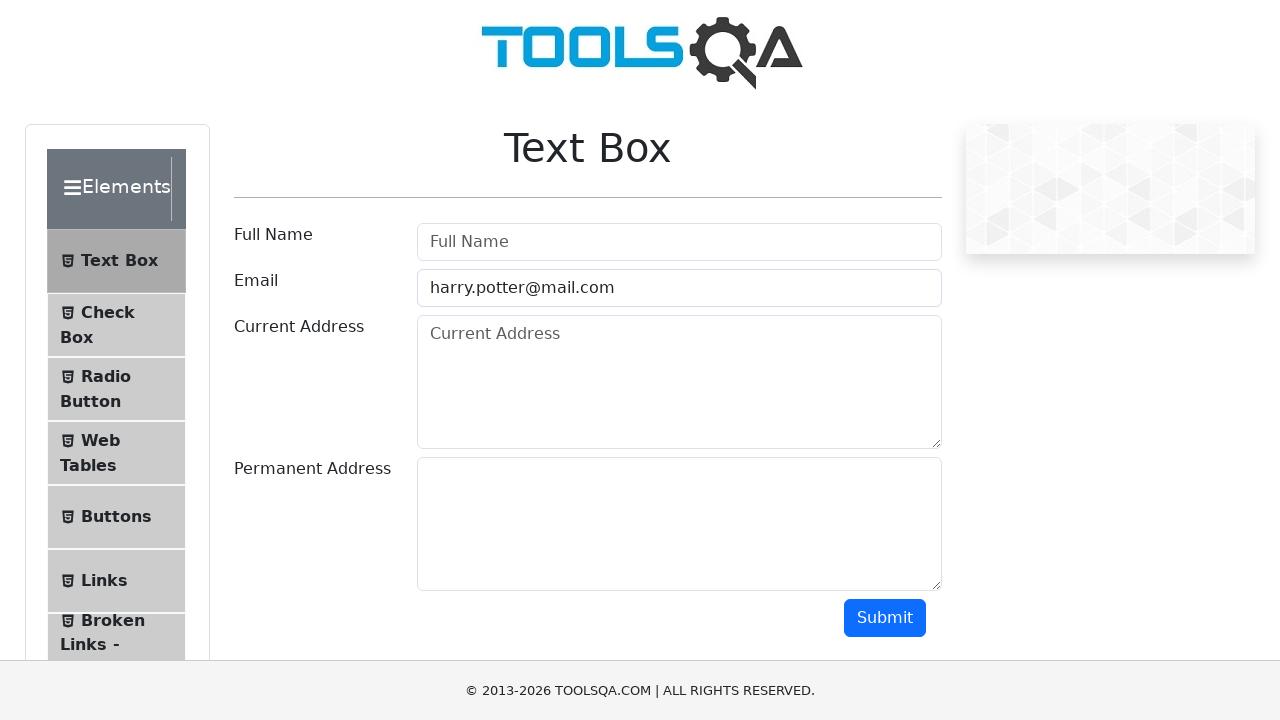

Clicked submit button to submit the form at (885, 618) on button#submit
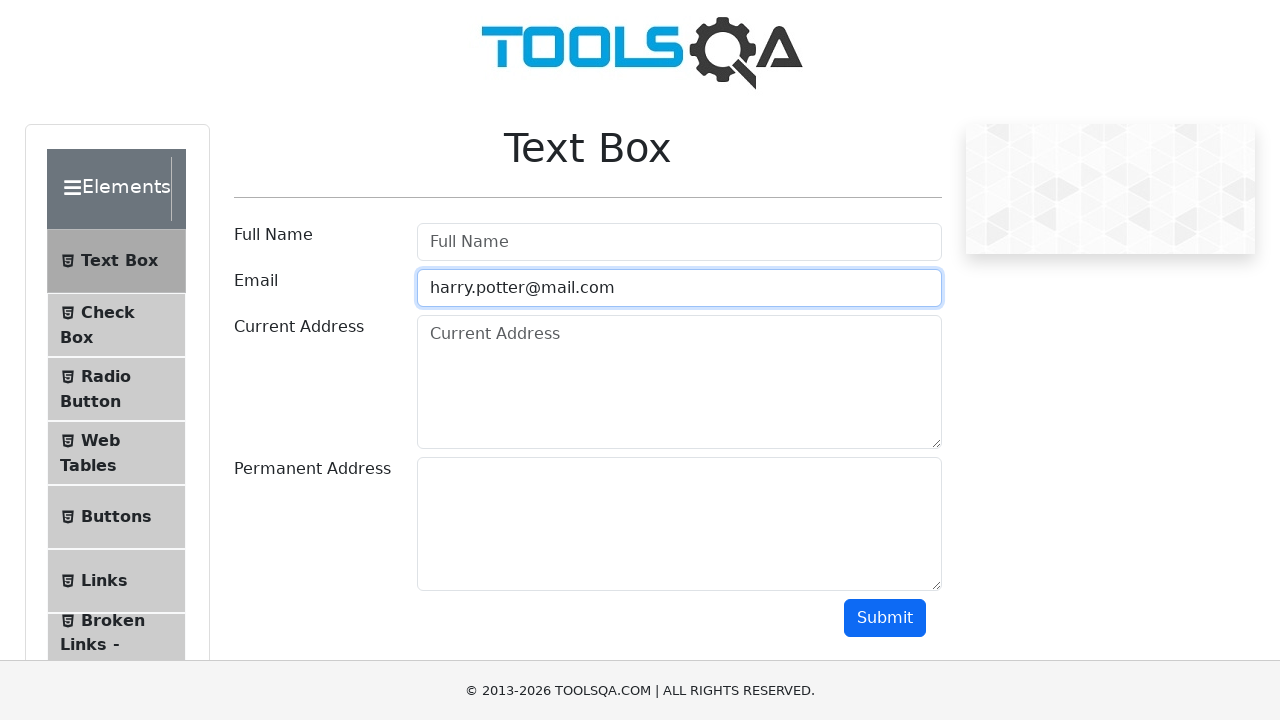

Email output appeared in the form results
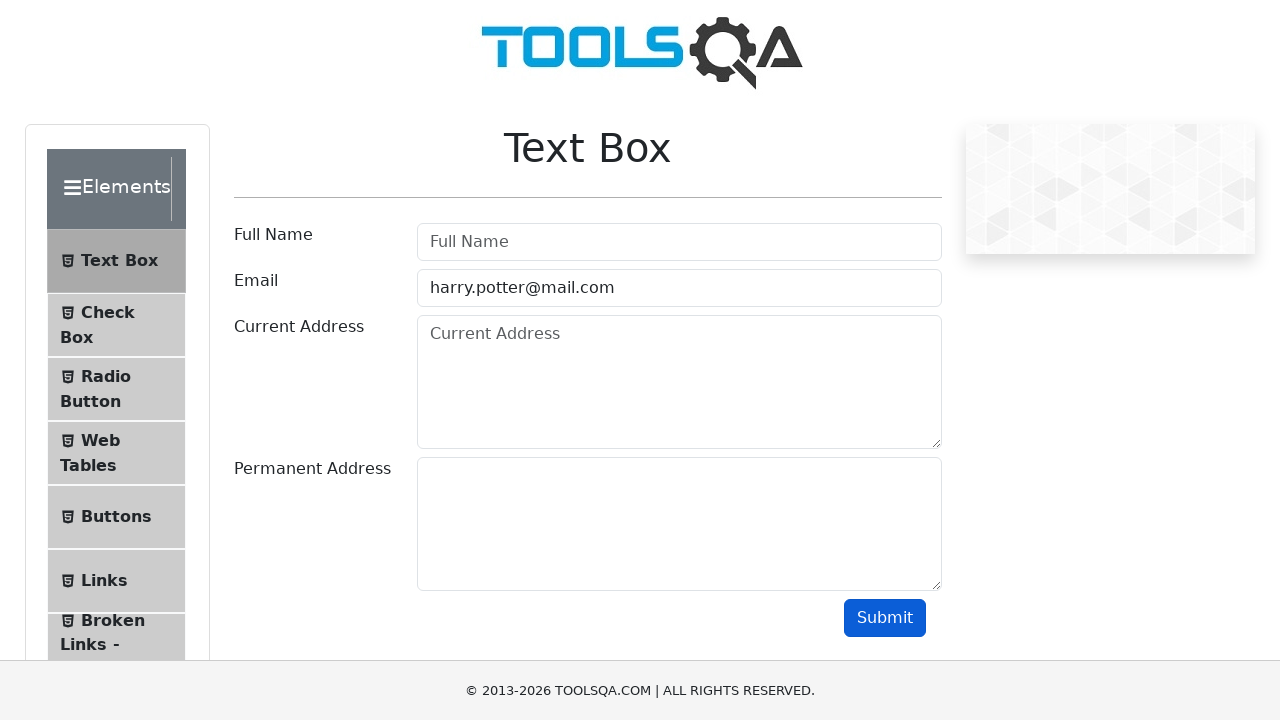

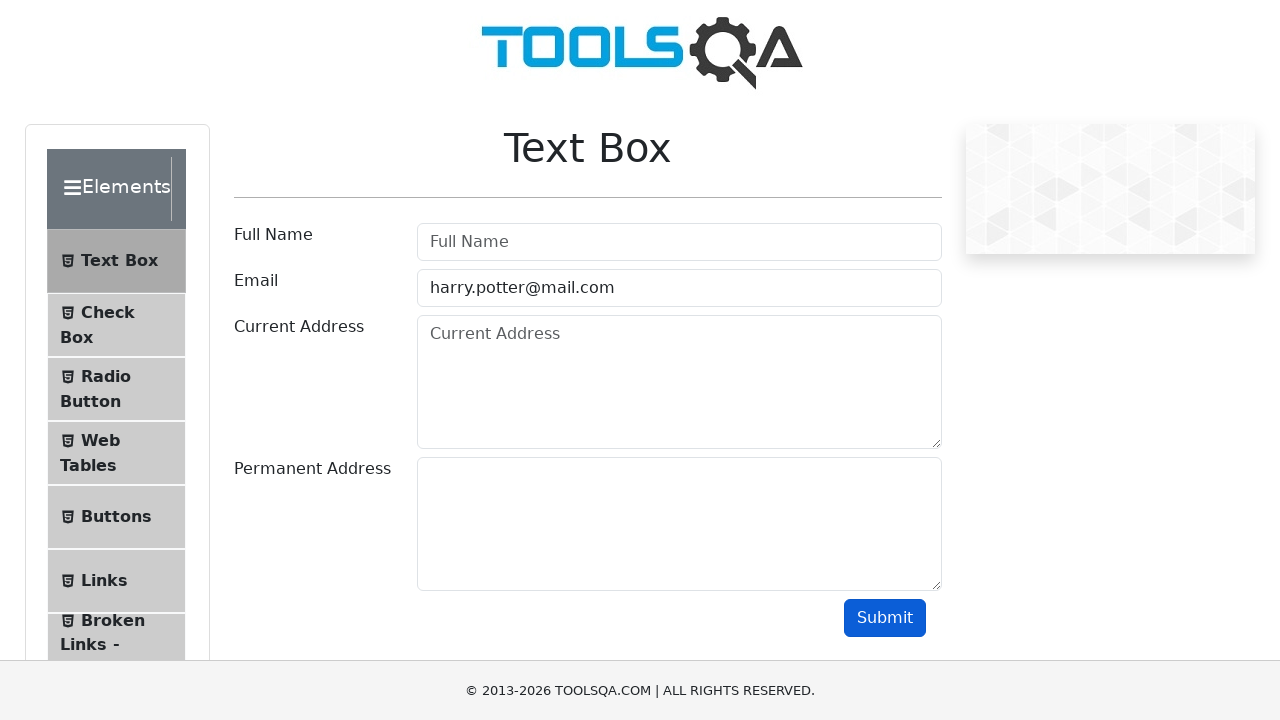